Tests iframe interaction by switching to an iframe, clicking a burger menu button, then switching back to main content and clicking a tab

Starting URL: https://www.qa-practice.com/elements/iframe/iframe_page

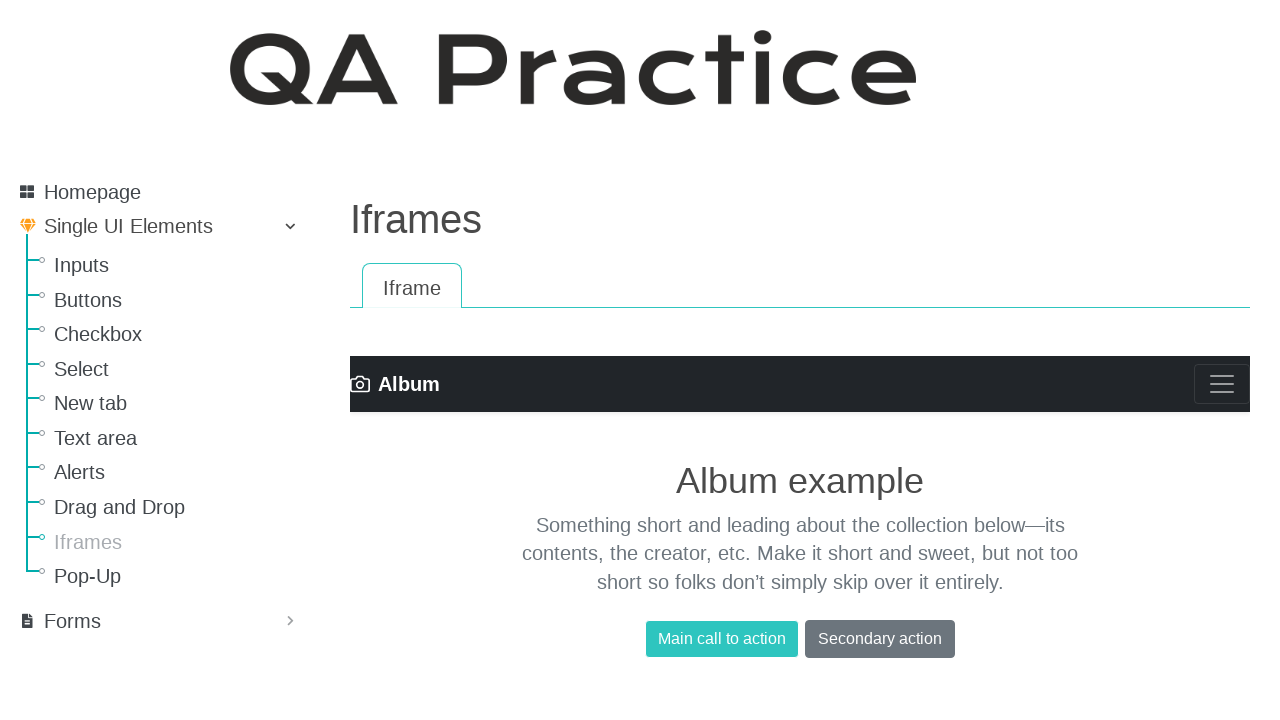

Navigated to iframe test page
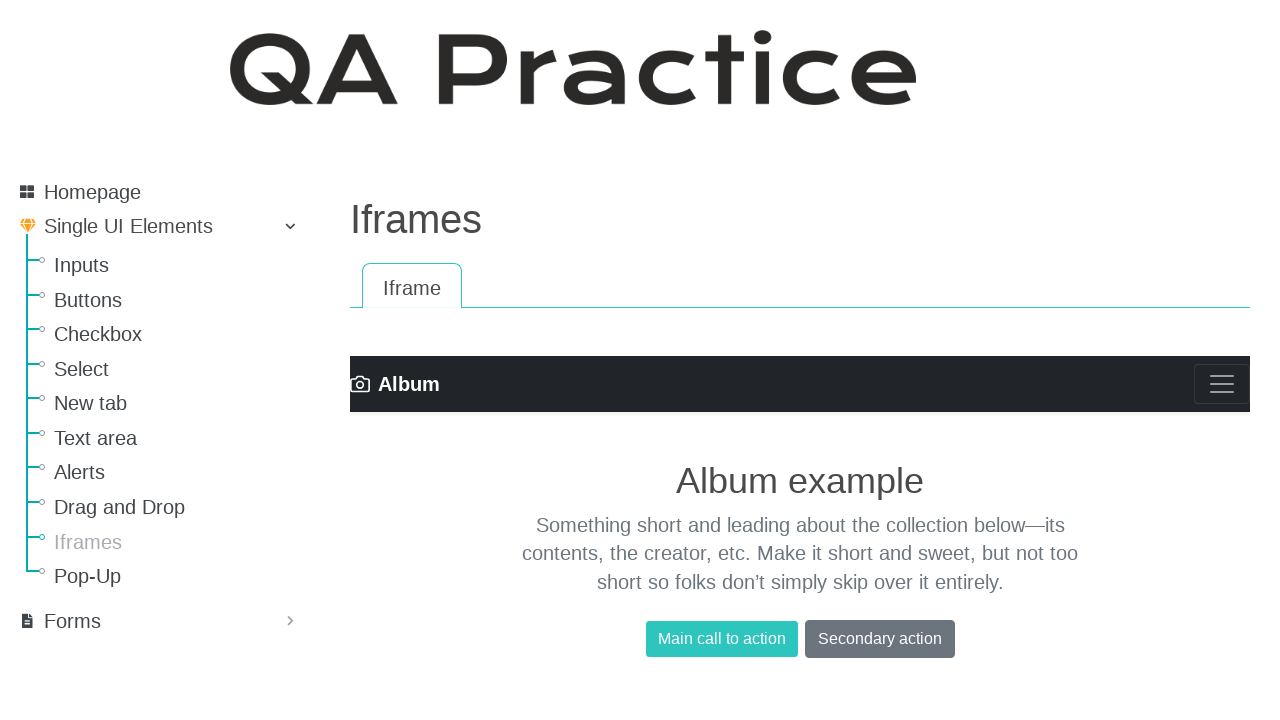

Located iframe element
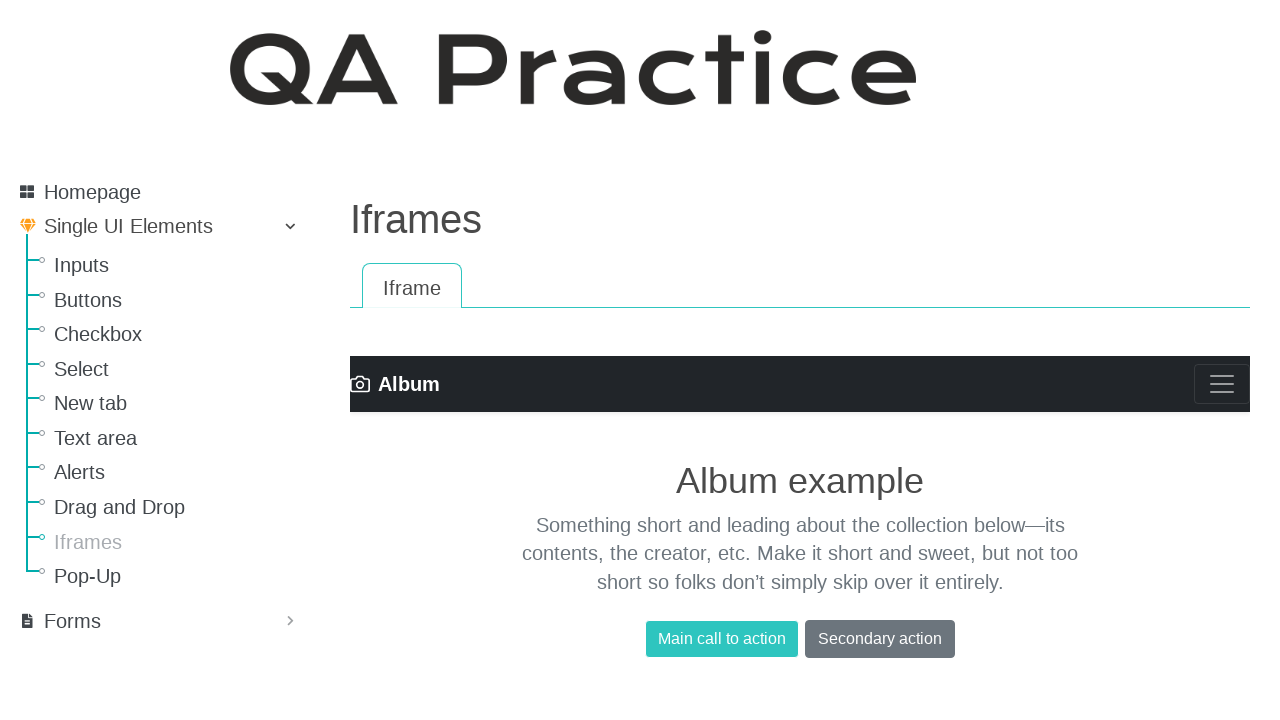

Clicked burger menu button inside iframe at (1222, 384) on iframe >> internal:control=enter-frame >> .navbar-toggler-icon
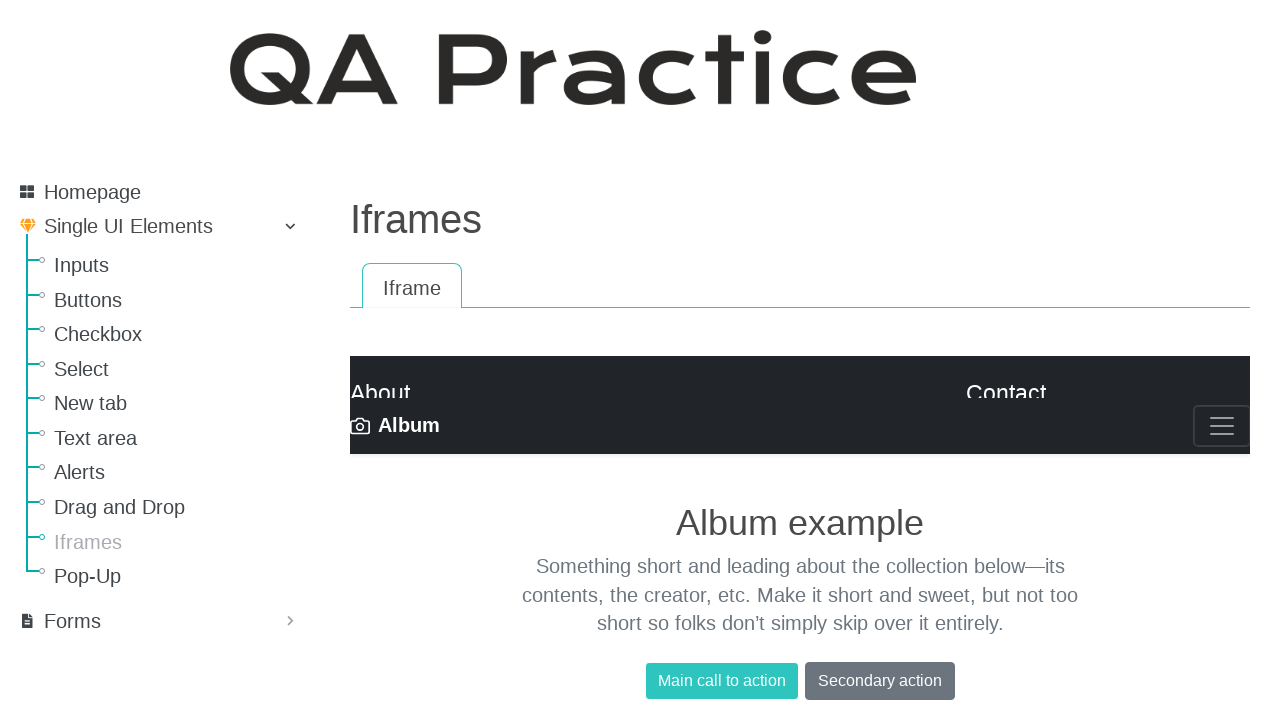

Waited for menu to open
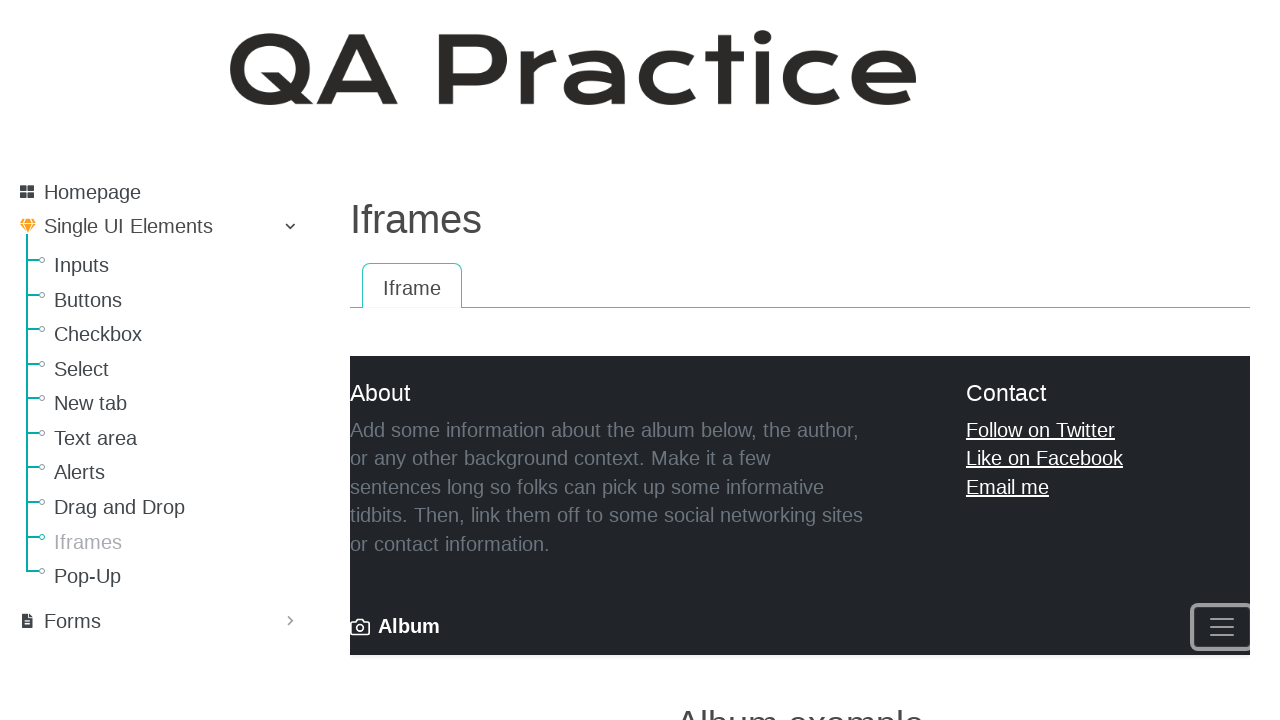

Clicked active tab link in main content at (412, 287) on .tab.active>a
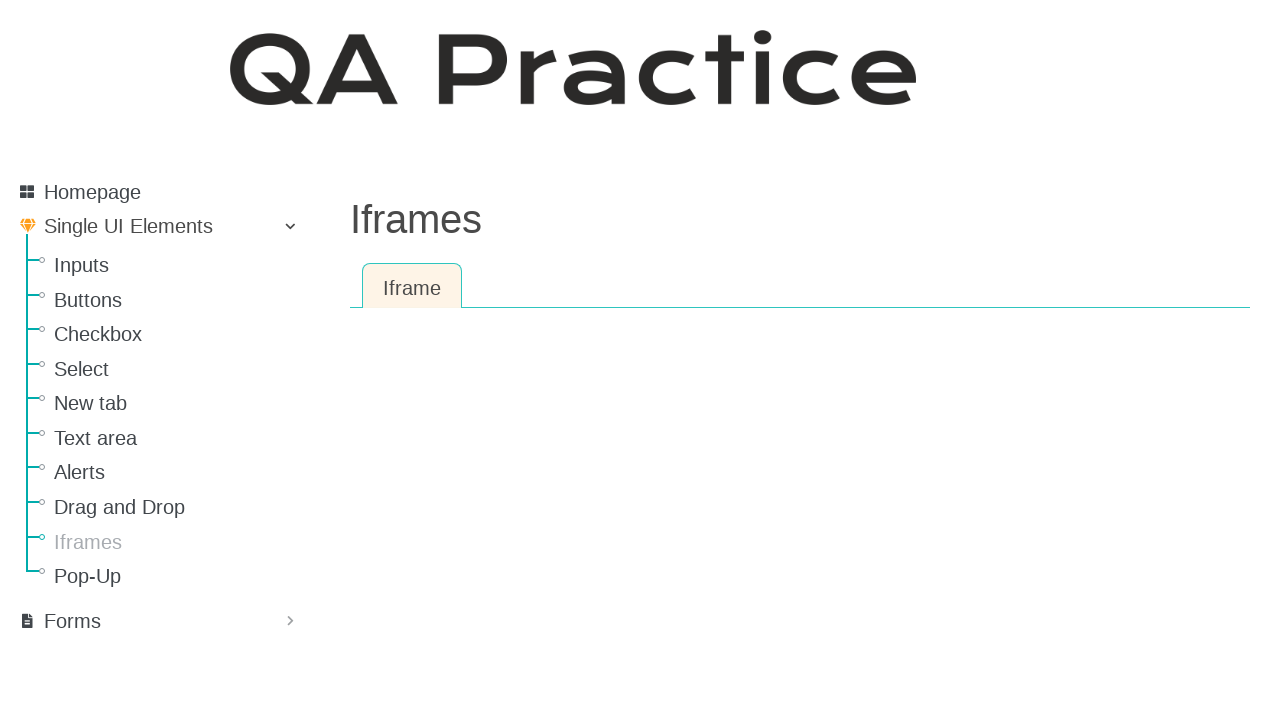

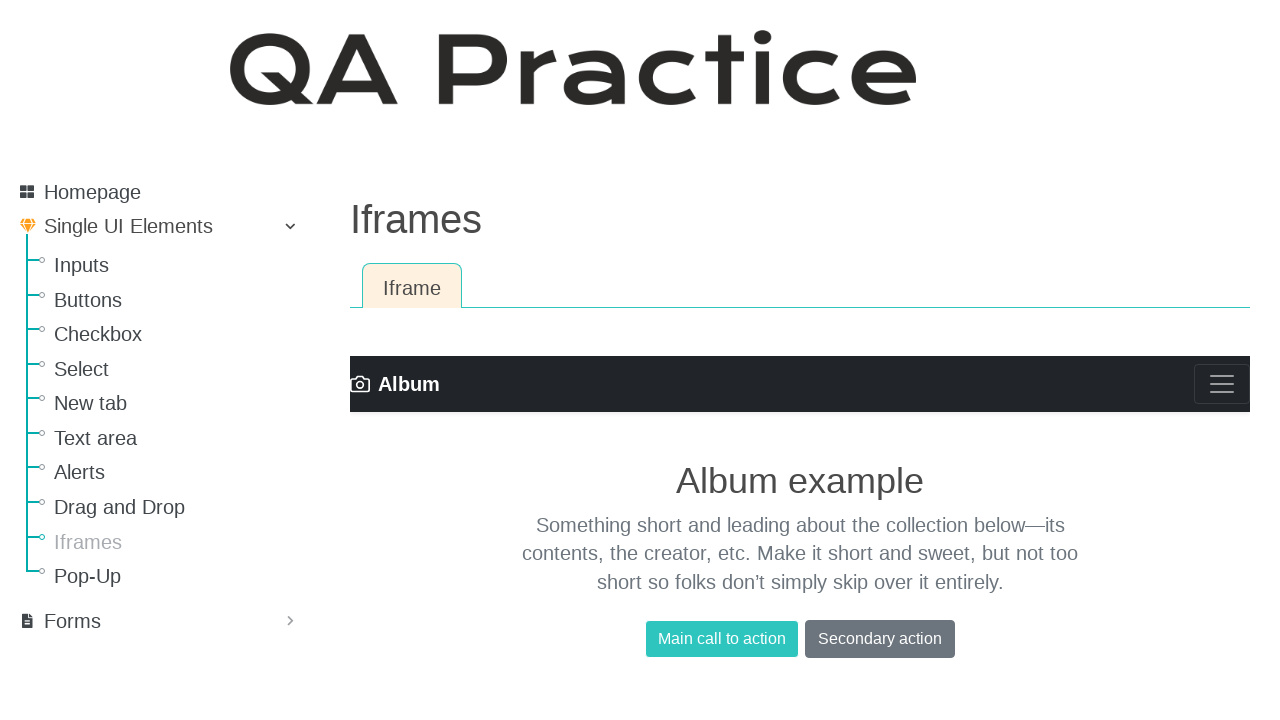